Tests filtering to display only active (uncompleted) todo items

Starting URL: https://demo.playwright.dev/todomvc

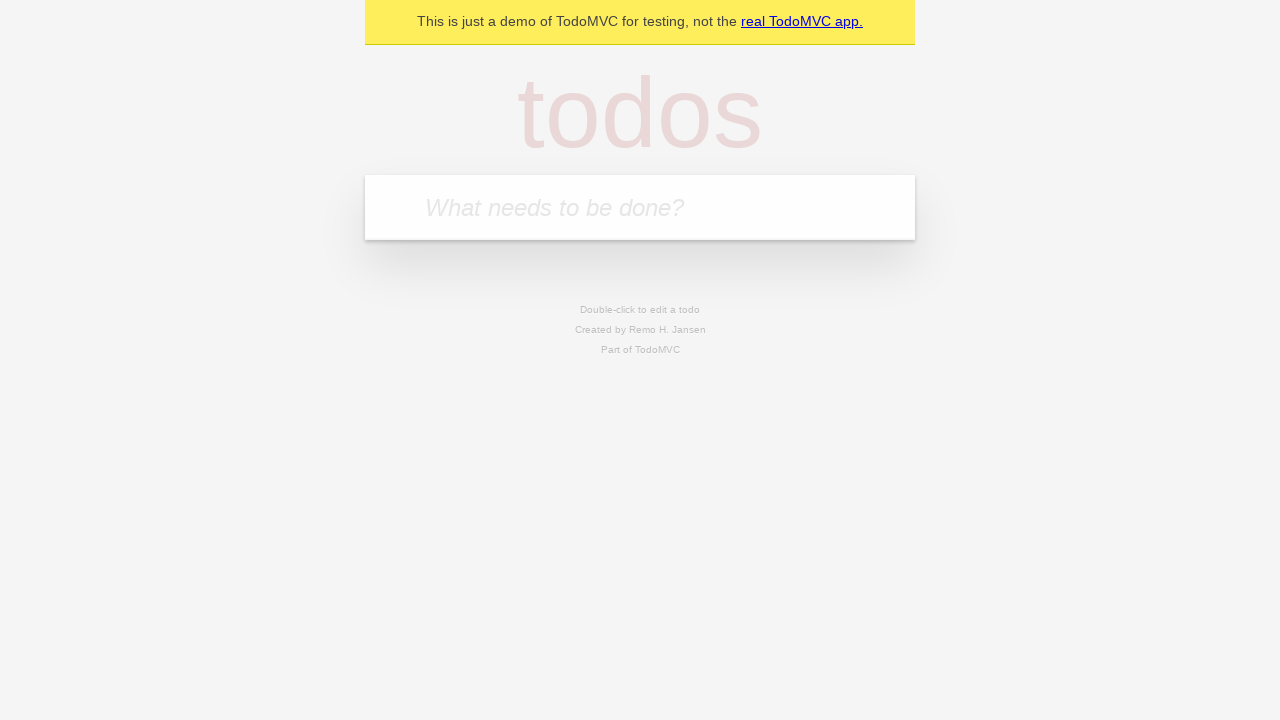

Filled todo input with 'buy some cheese' on internal:attr=[placeholder="What needs to be done?"i]
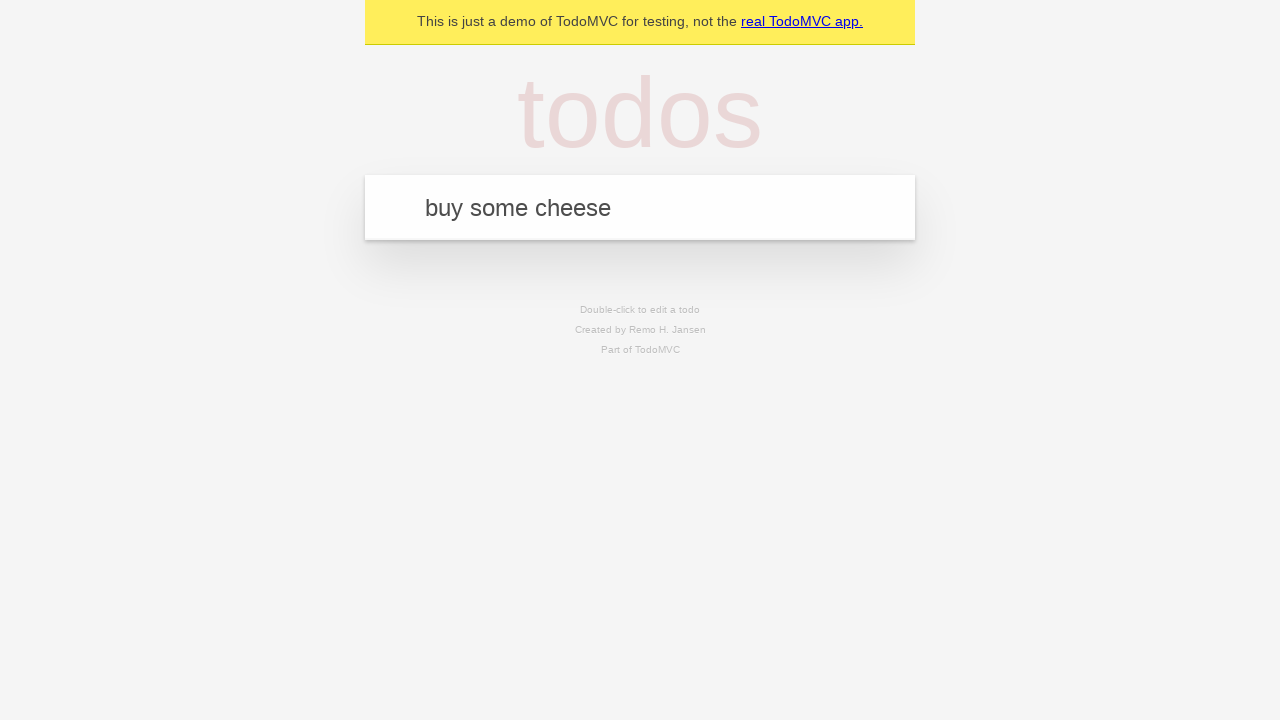

Pressed Enter to create first todo item on internal:attr=[placeholder="What needs to be done?"i]
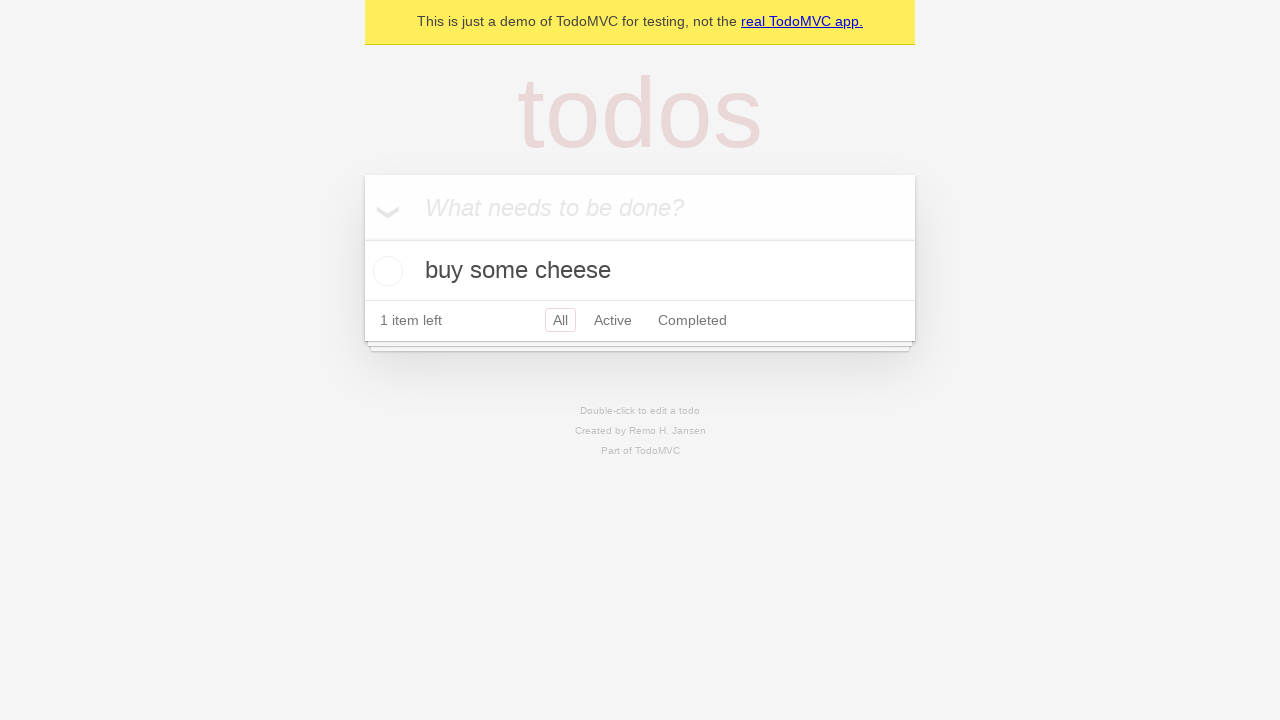

Filled todo input with 'feed the cat' on internal:attr=[placeholder="What needs to be done?"i]
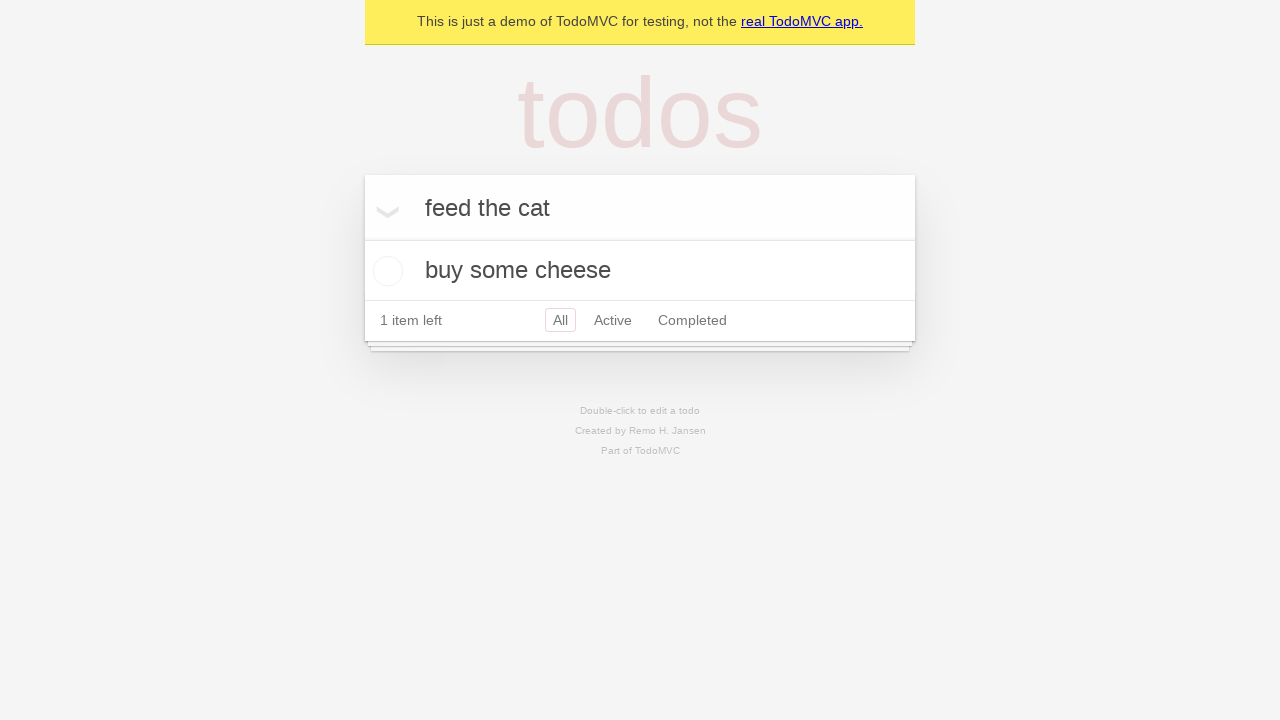

Pressed Enter to create second todo item on internal:attr=[placeholder="What needs to be done?"i]
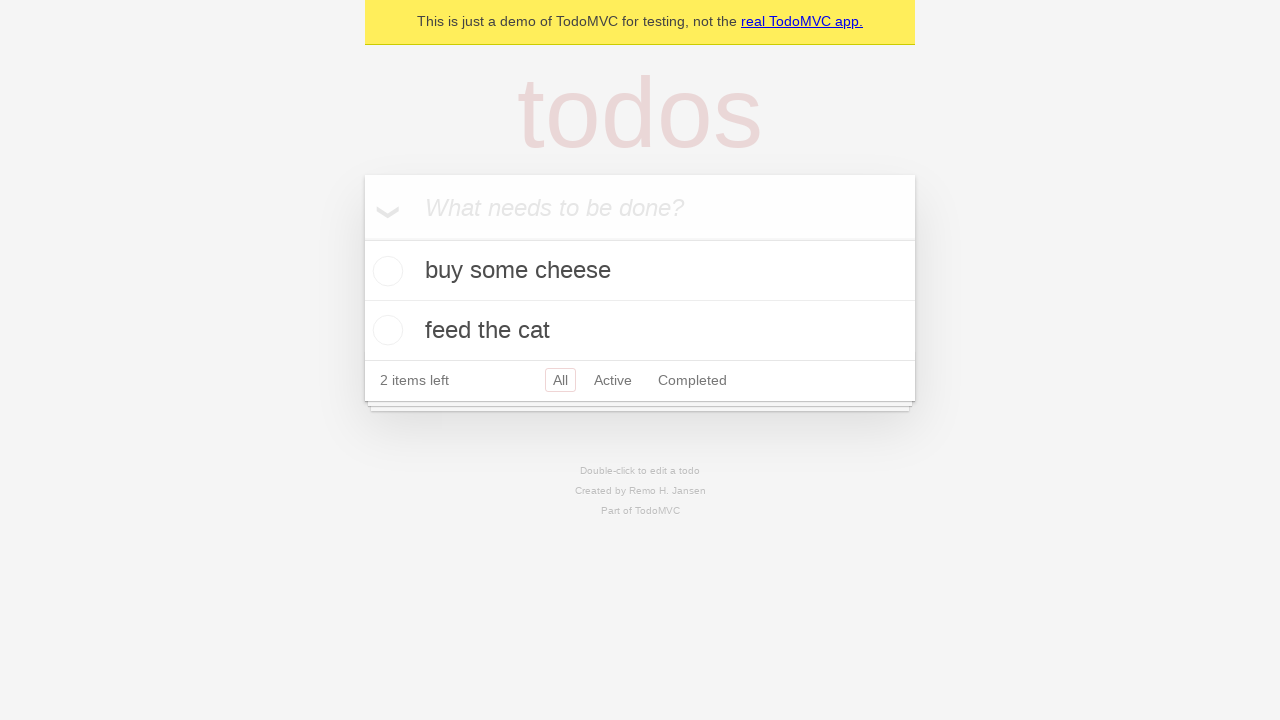

Filled todo input with 'book a doctors appointment' on internal:attr=[placeholder="What needs to be done?"i]
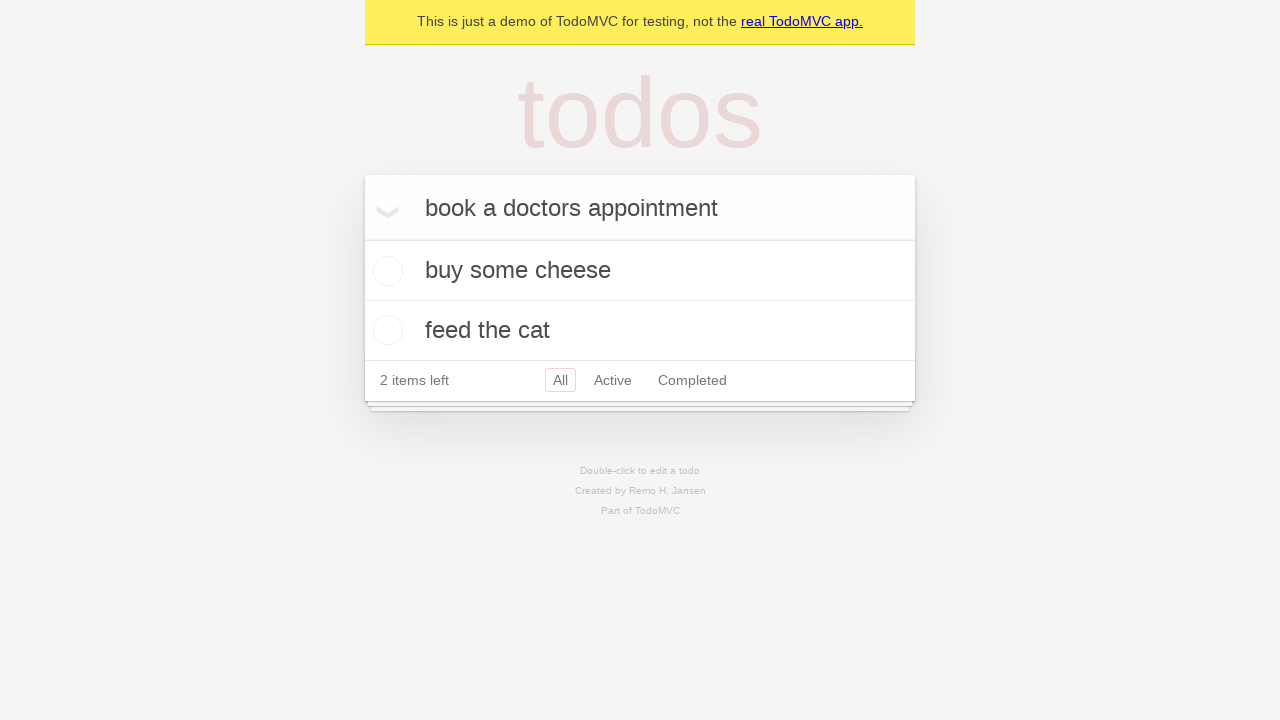

Pressed Enter to create third todo item on internal:attr=[placeholder="What needs to be done?"i]
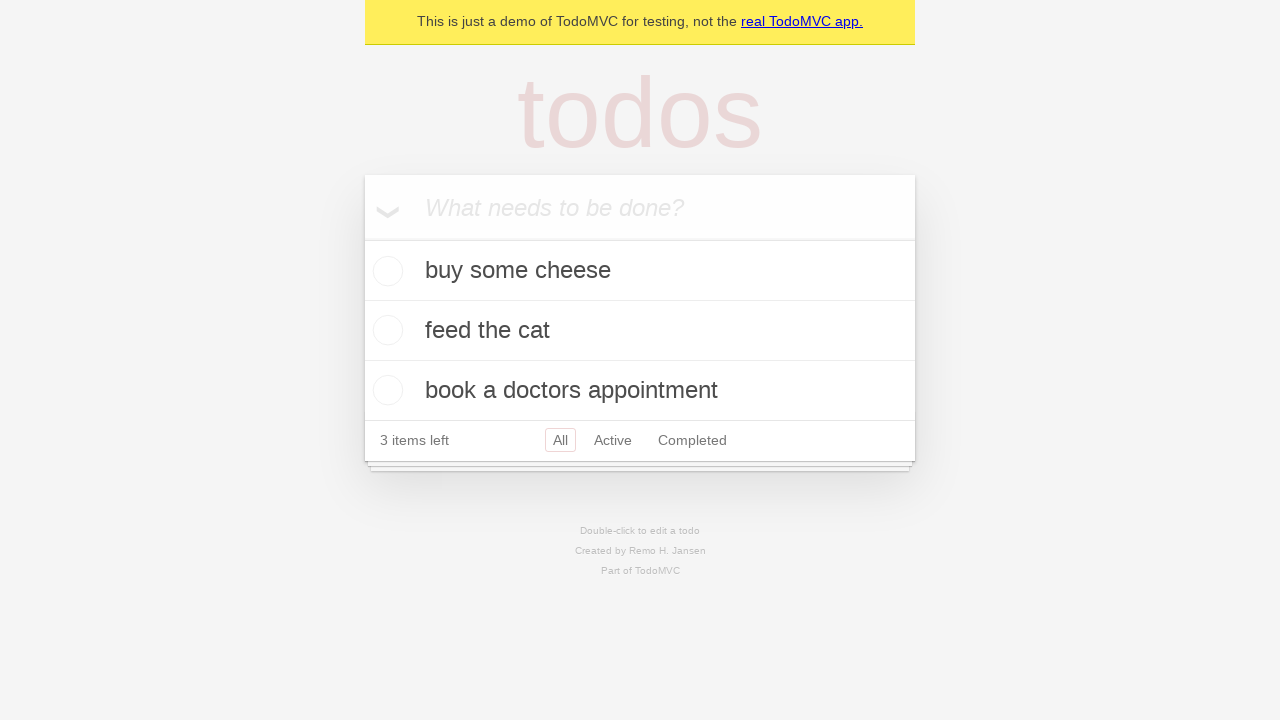

Checked checkbox on second todo item to mark it complete at (385, 330) on internal:testid=[data-testid="todo-item"s] >> nth=1 >> internal:role=checkbox
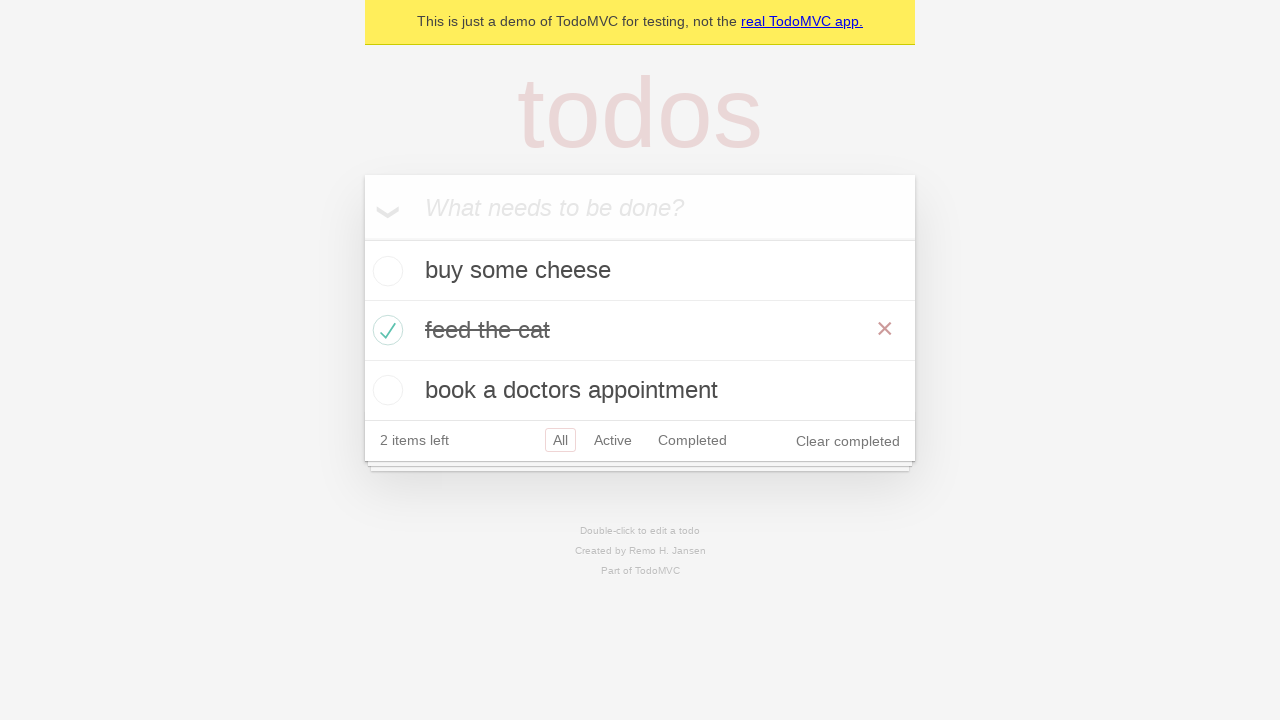

Clicked Active filter to display only uncompleted todo items at (613, 440) on internal:role=link[name="Active"i]
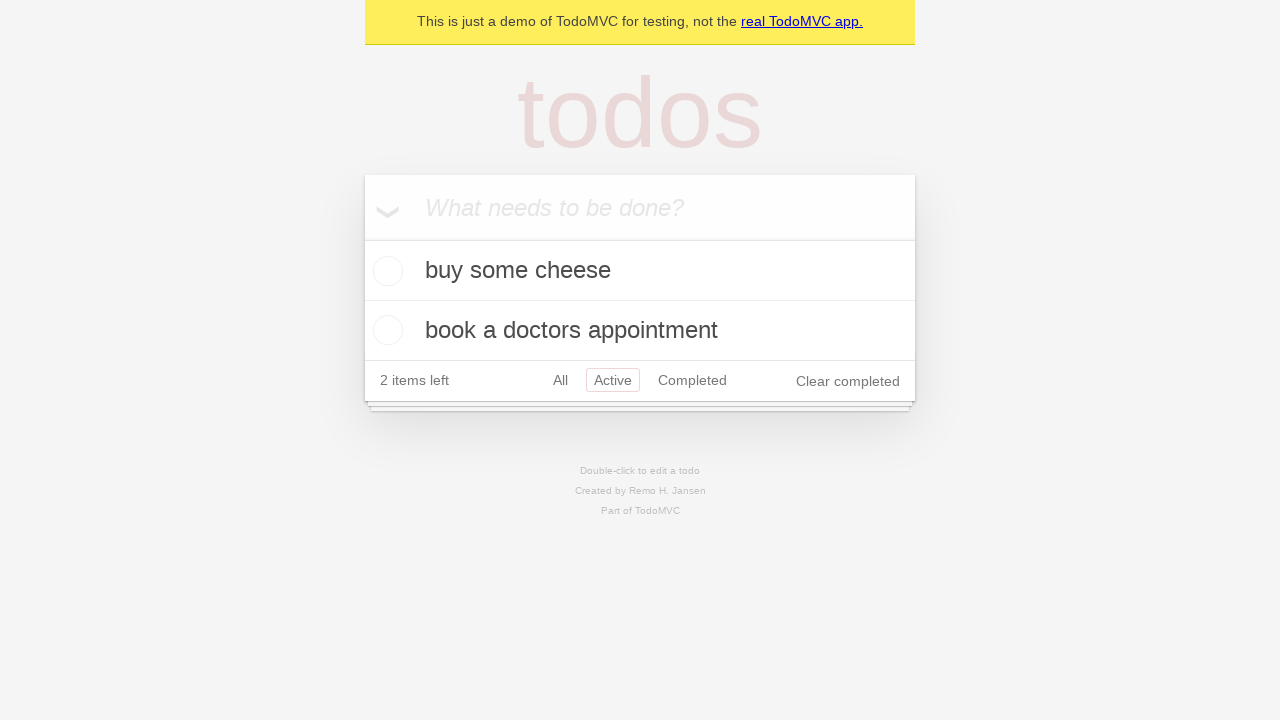

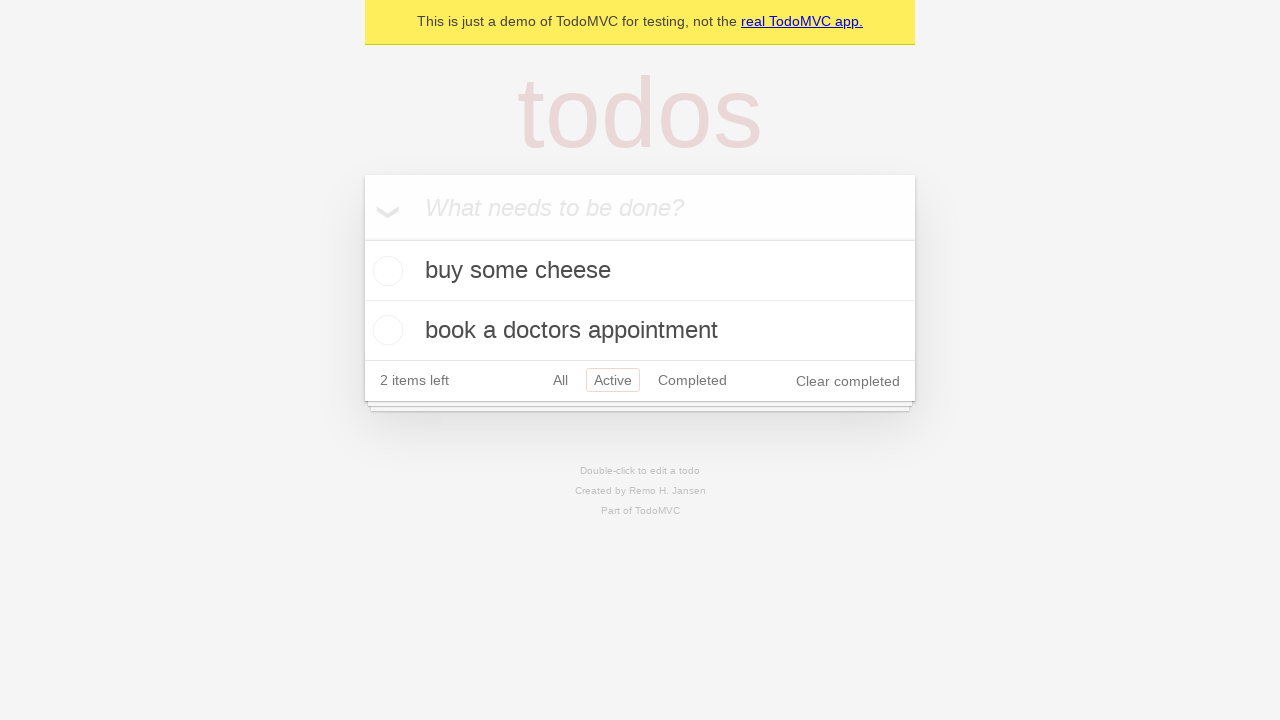